Tests navigation through Playwright documentation pages by clicking the "Get Started" button and then repeatedly clicking the "Next" button to navigate through Installation, Writing tests, Generating tests, and Running and debugging tests pages.

Starting URL: https://playwright.dev/

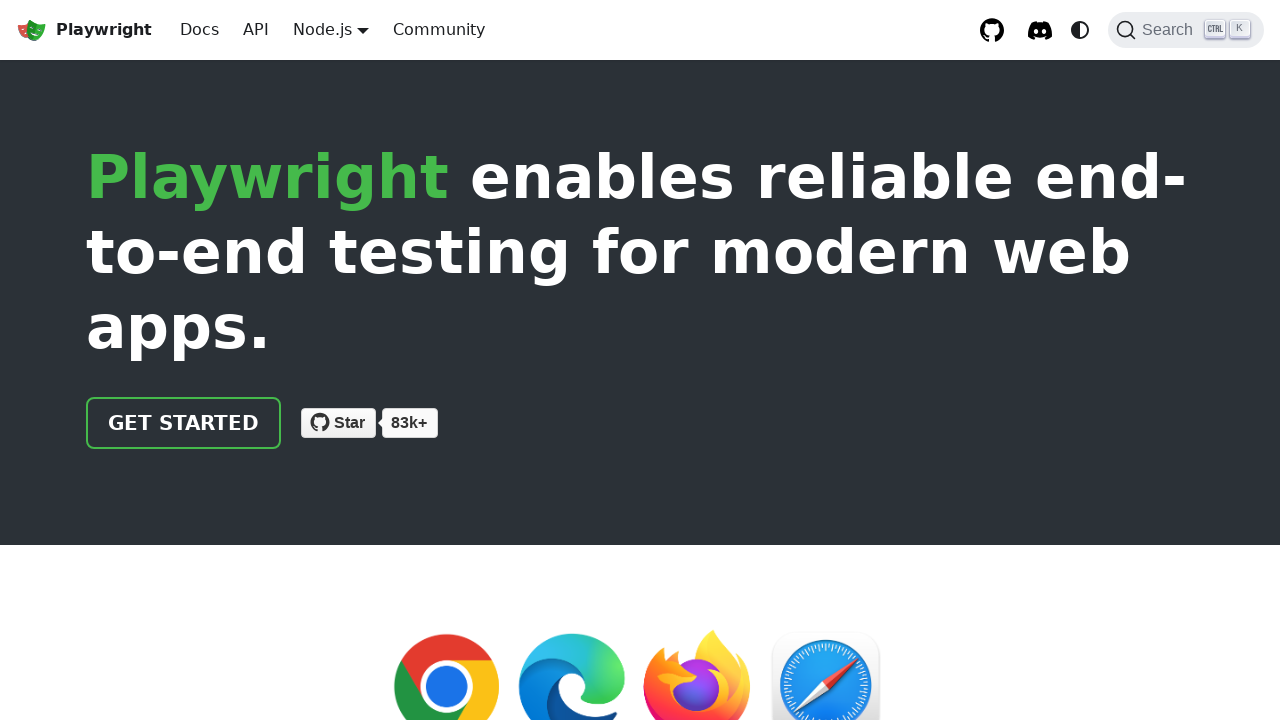

Get started button is visible
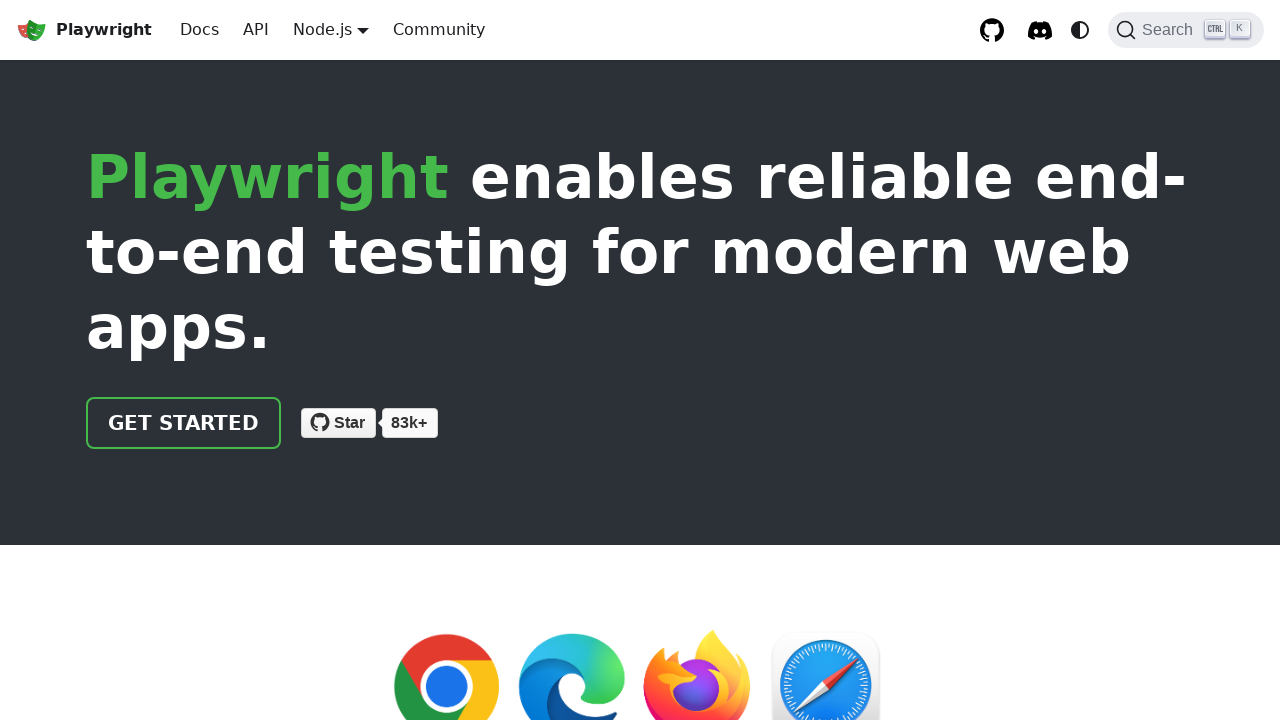

Clicked Get started button at (184, 423) on a:has-text('Get started')
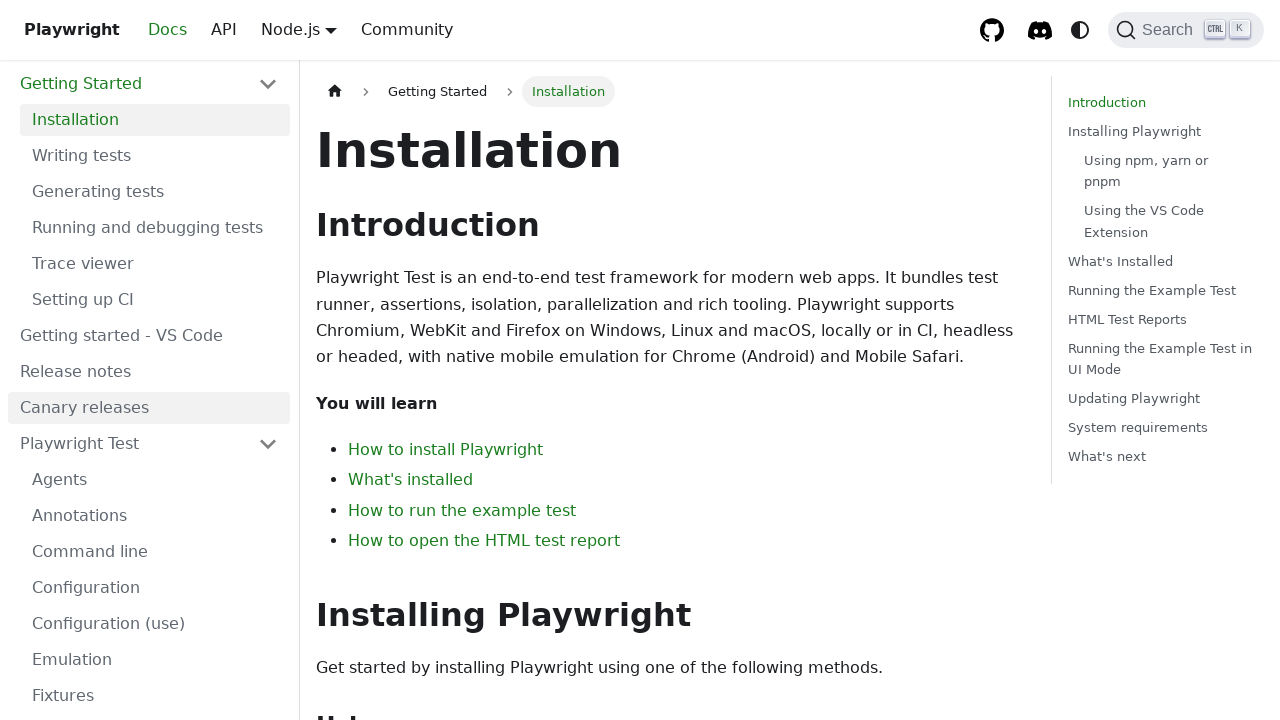

Navigated to Installation page
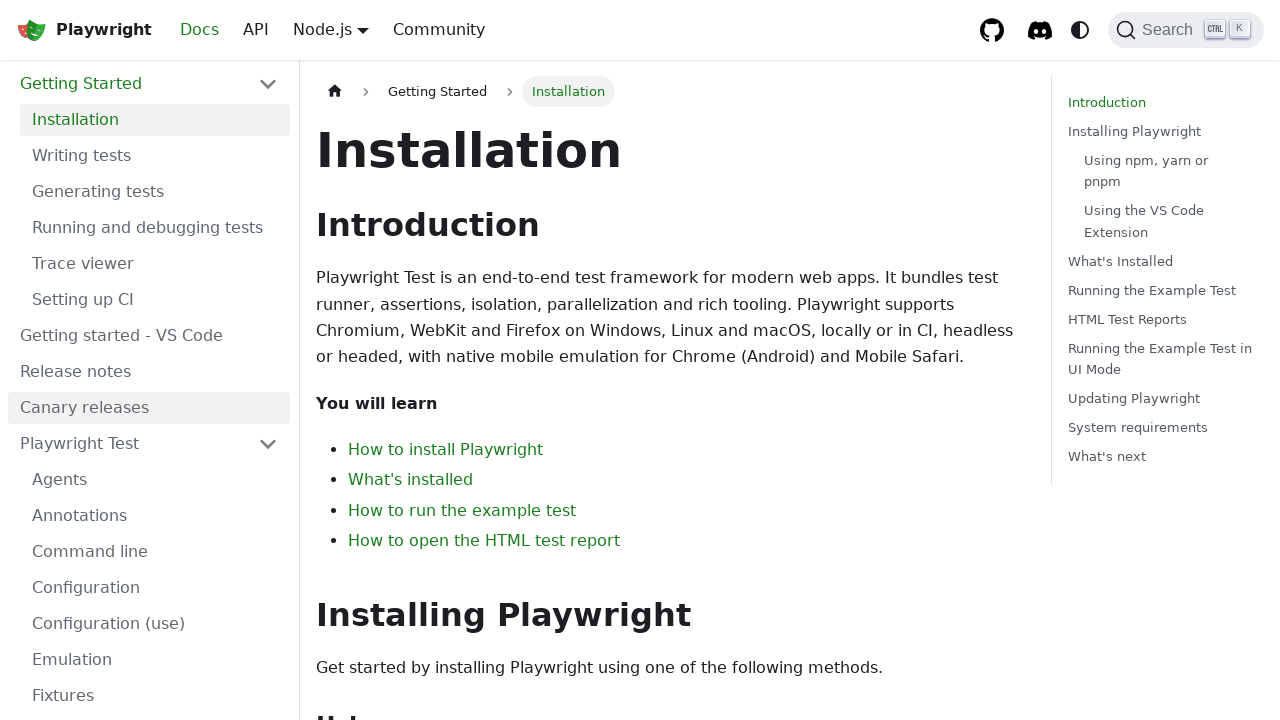

Verified page title contains 'Installation | Playwright'
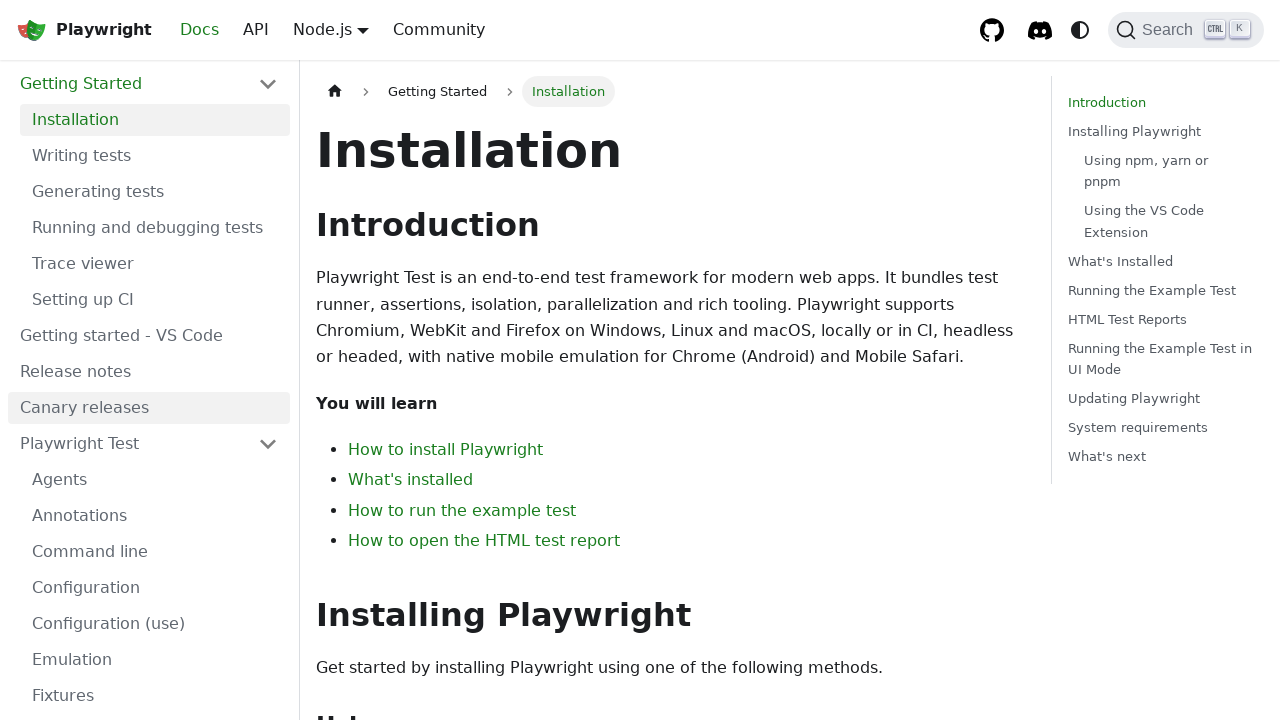

Clicked Next button to navigate to Writing tests at (847, 380) on a.pagination-nav__link--next
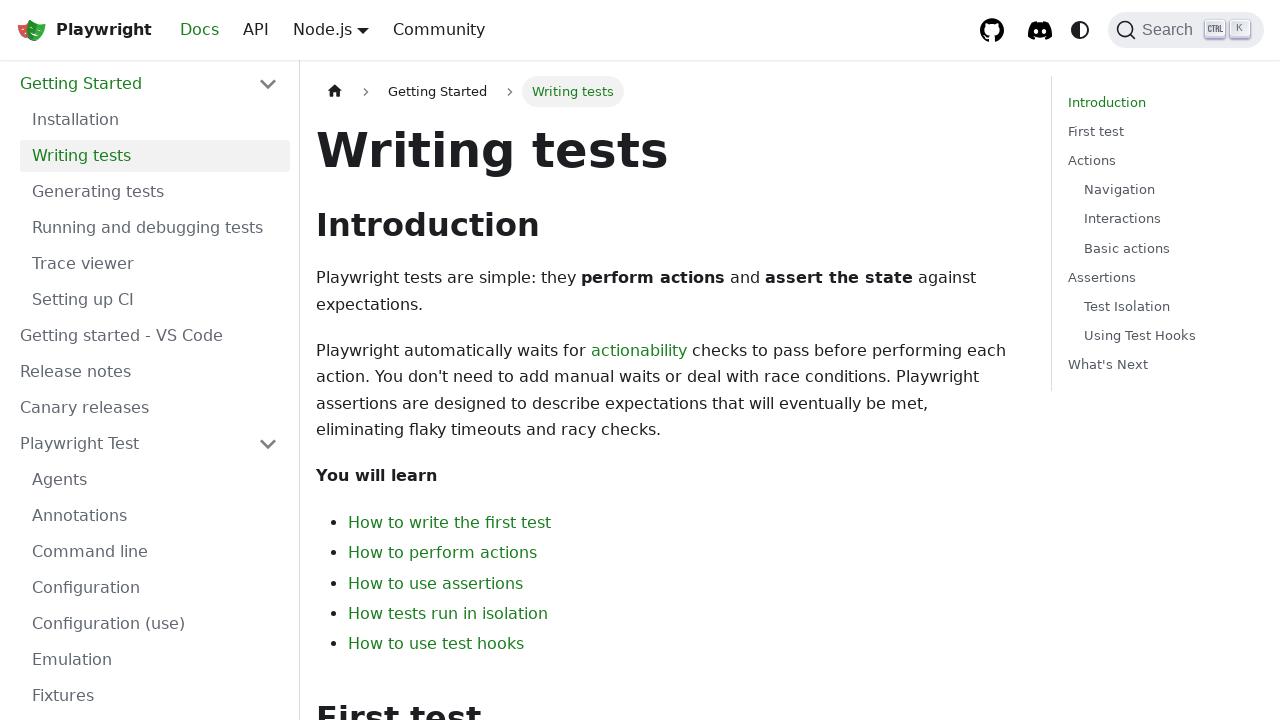

Navigated to Writing tests page
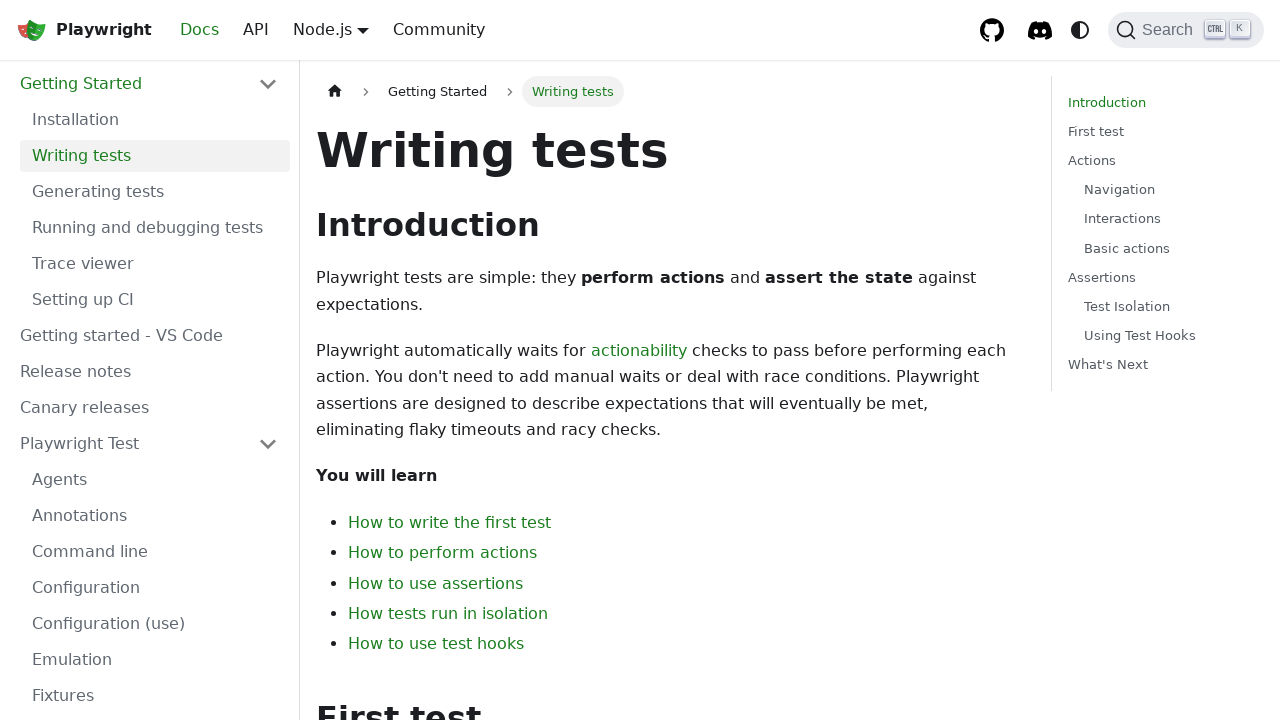

Verified page title contains 'Writing tests | Playwright'
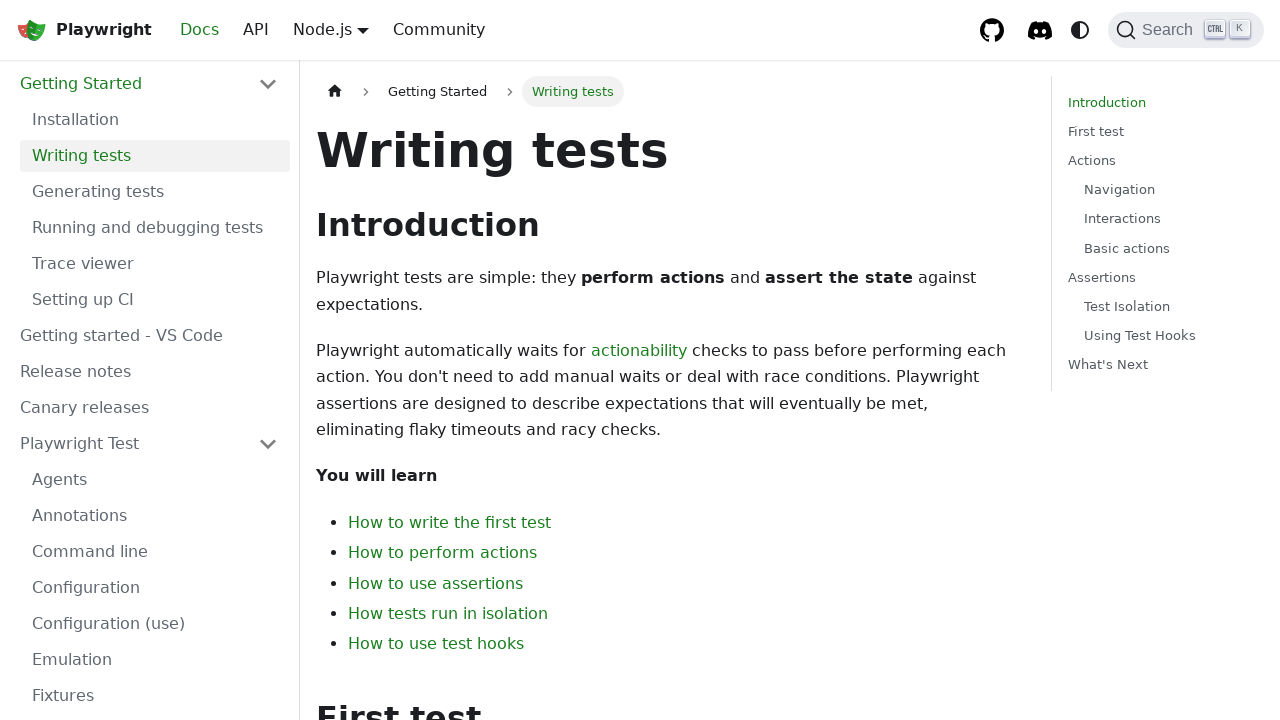

Clicked Next button to navigate to Generating tests at (847, 380) on a.pagination-nav__link--next
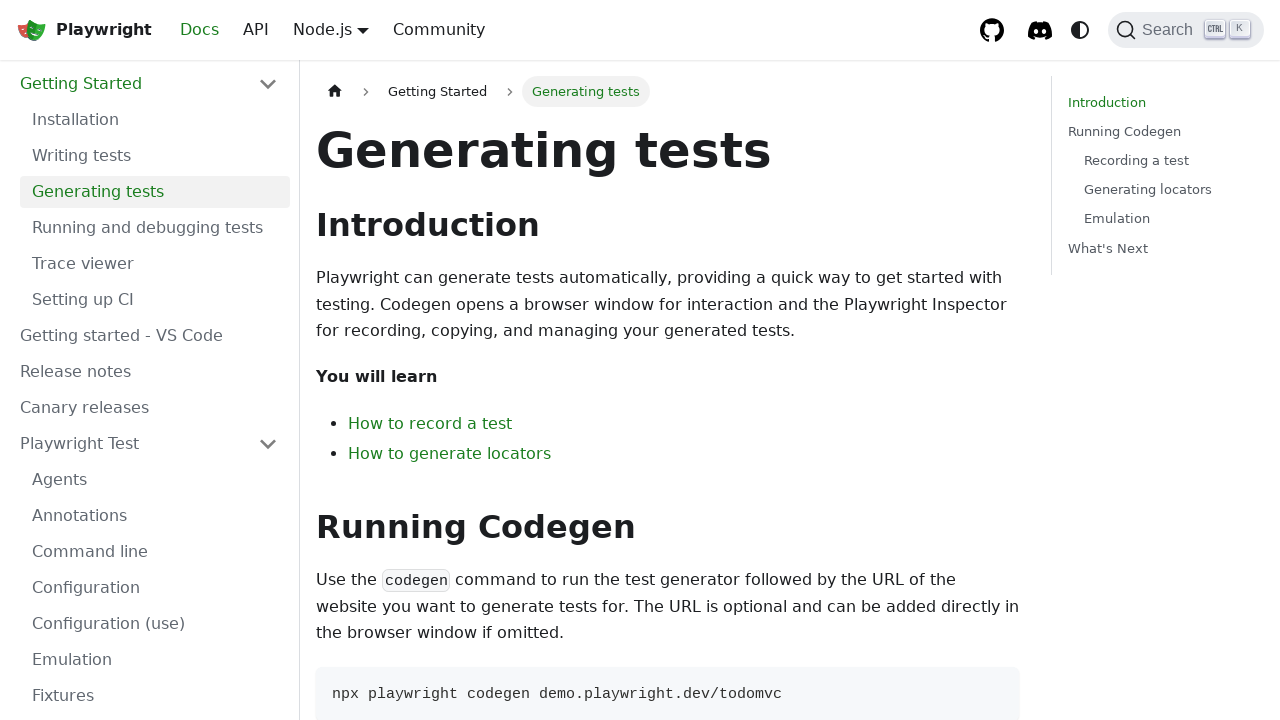

Navigated to Generating tests page
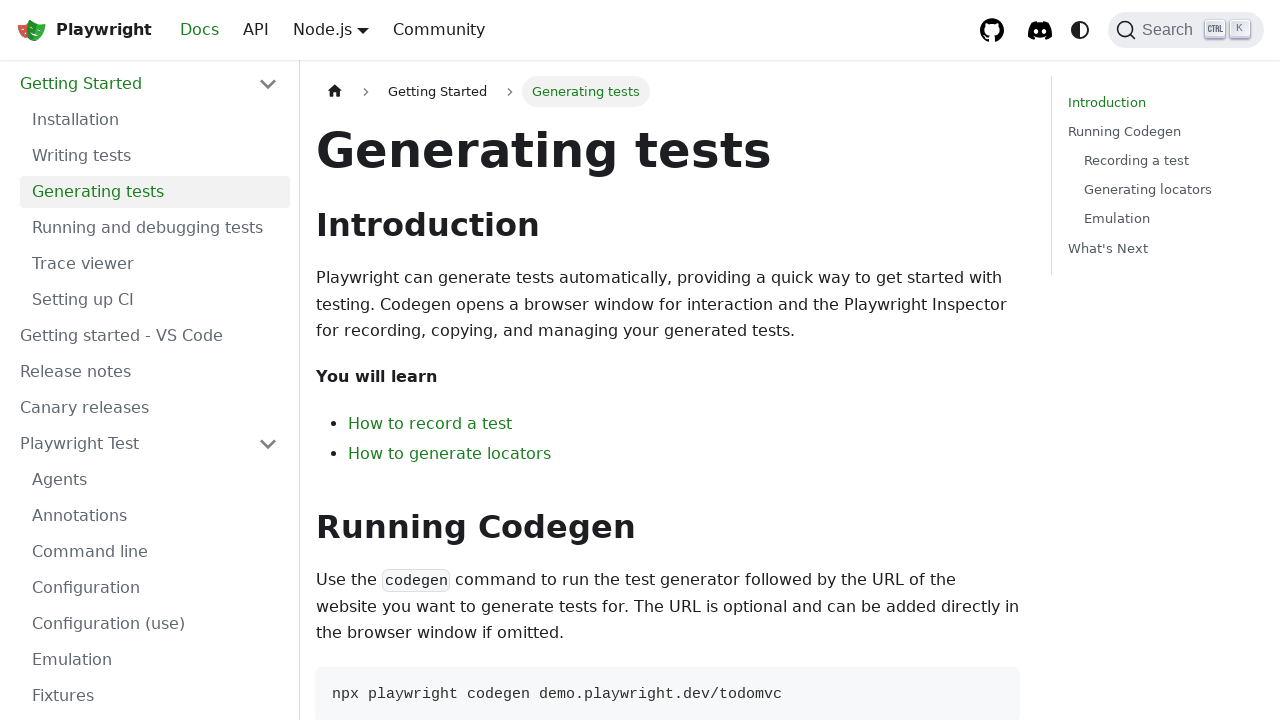

Verified page title contains 'Generating tests | Playwright'
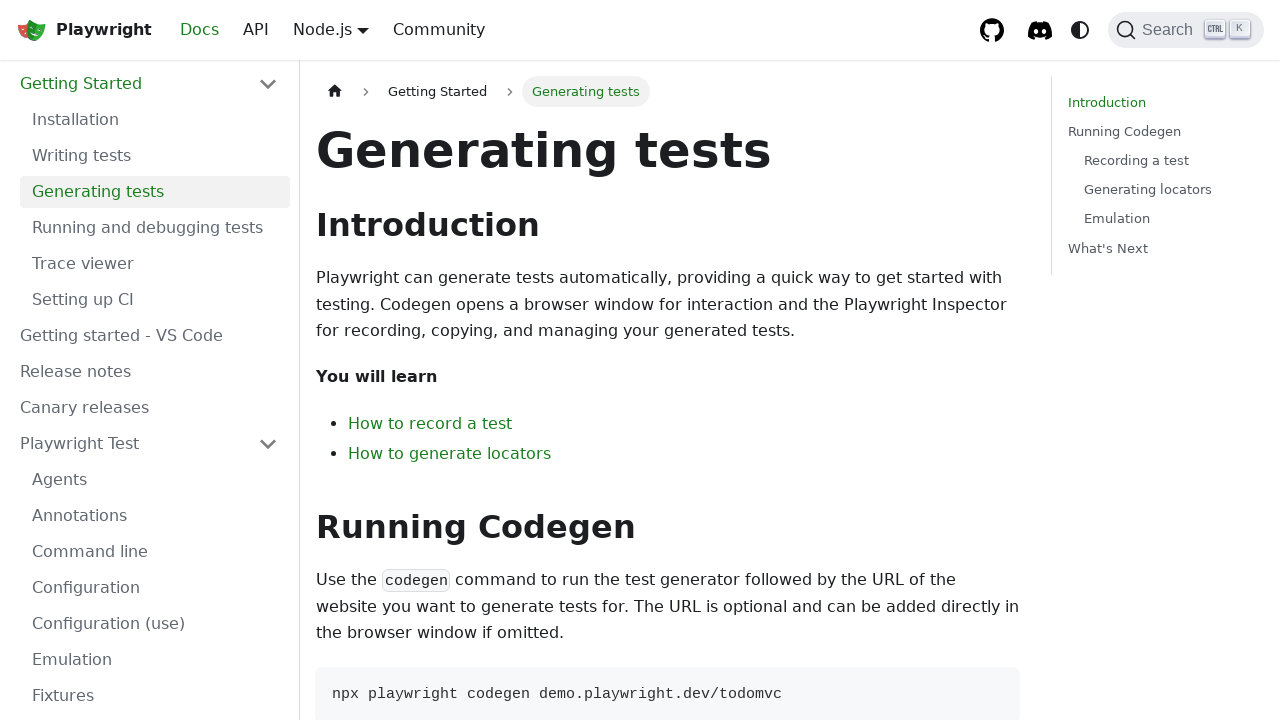

Clicked Next button to navigate to Running and debugging tests at (847, 380) on a.pagination-nav__link--next
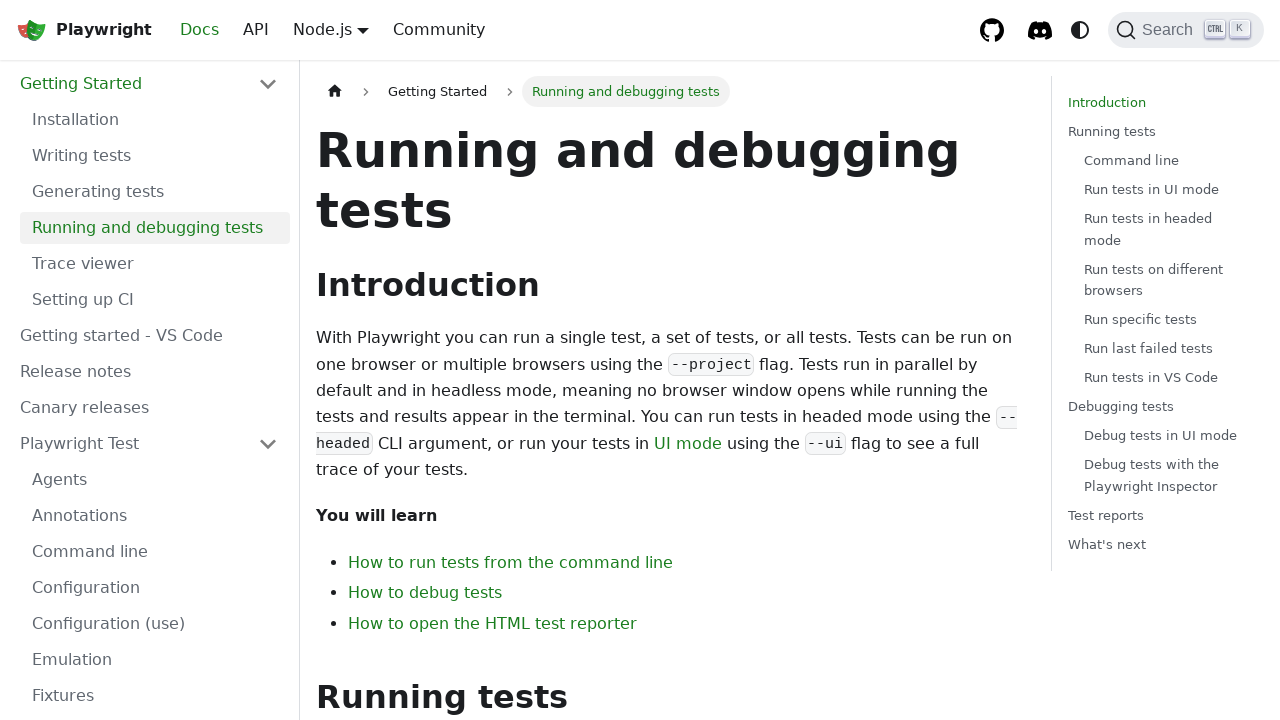

Navigated to Running and debugging tests page
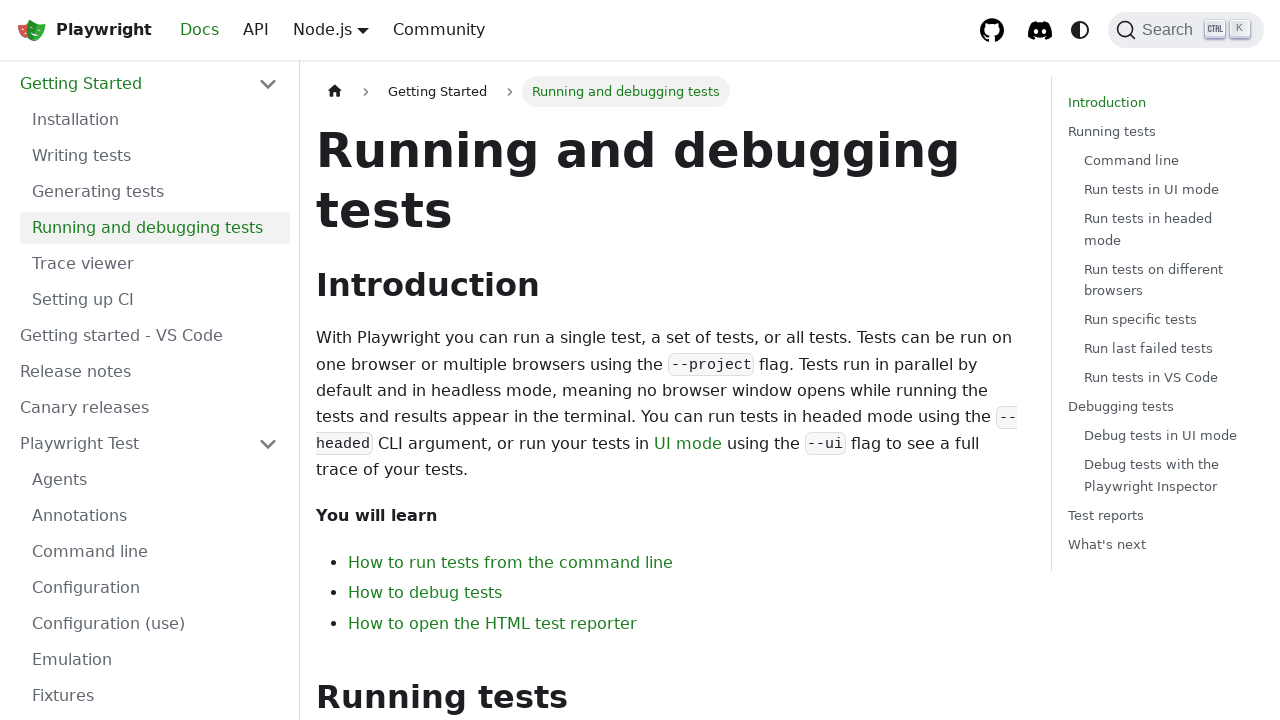

Verified page title contains 'Running and debugging tests | Playwright'
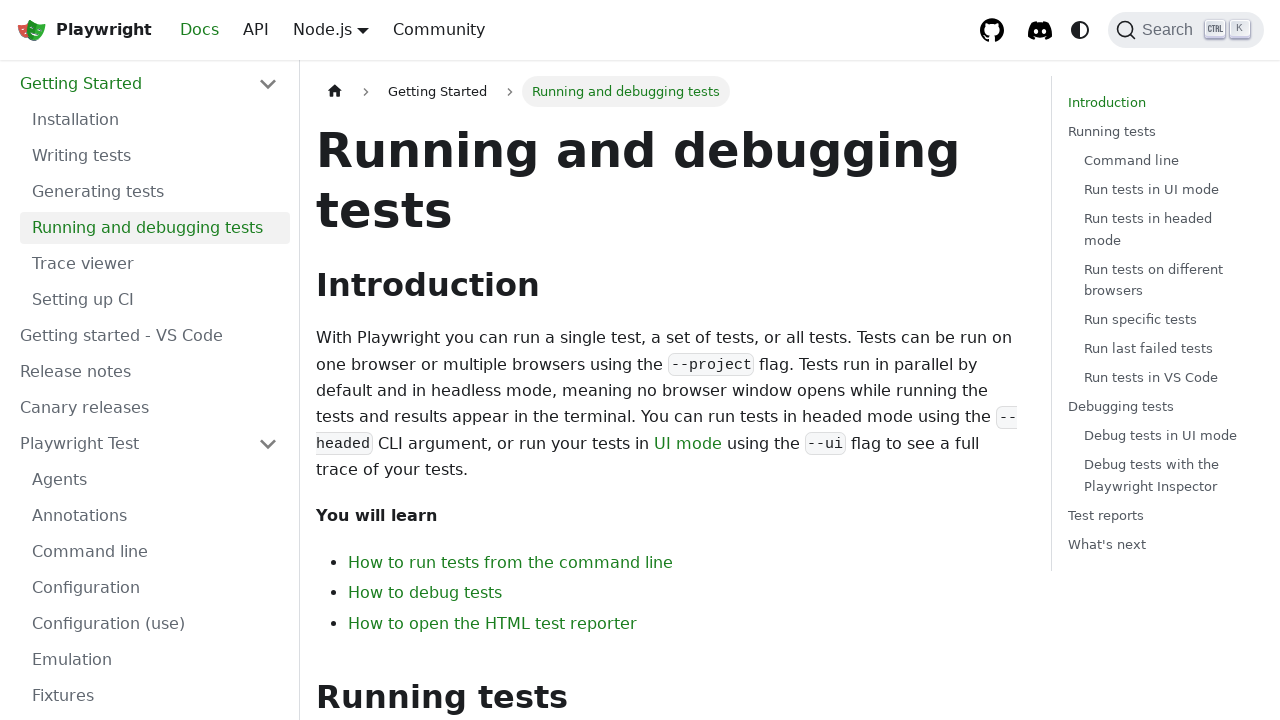

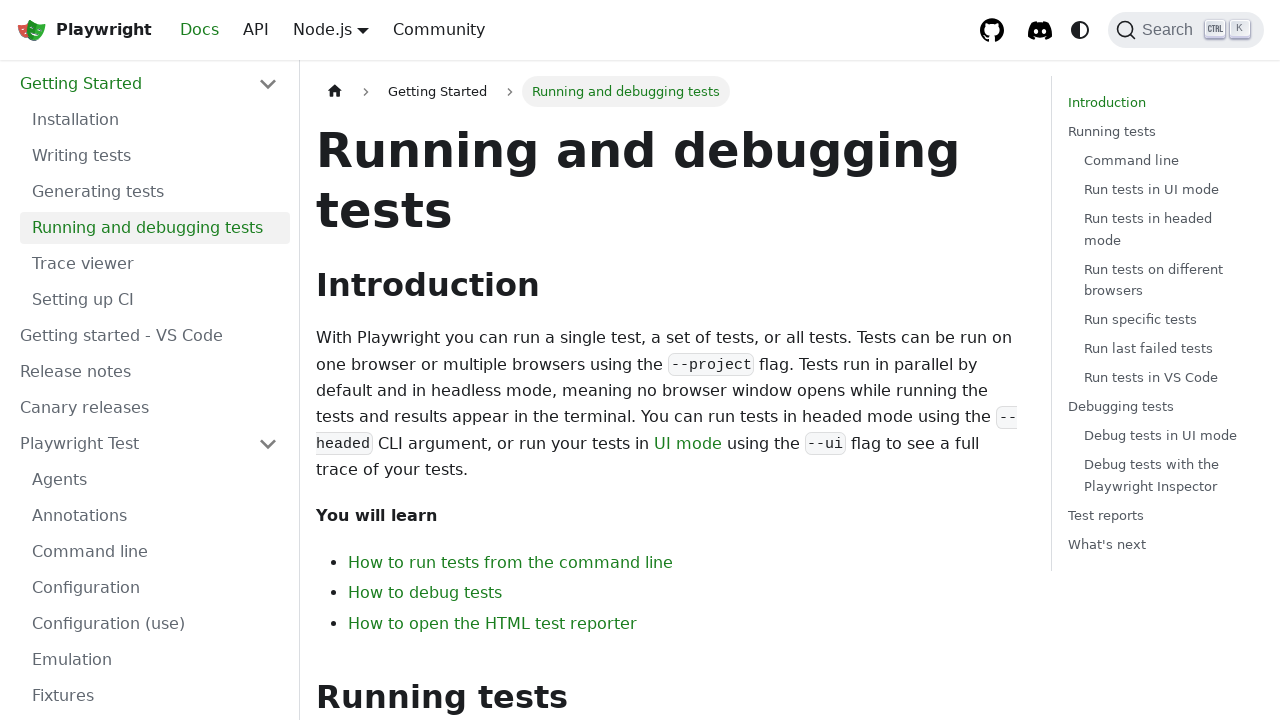